Tests drag and drop functionality by dragging column A to column B using click and hold approach

Starting URL: http://the-internet.herokuapp.com/drag_and_drop

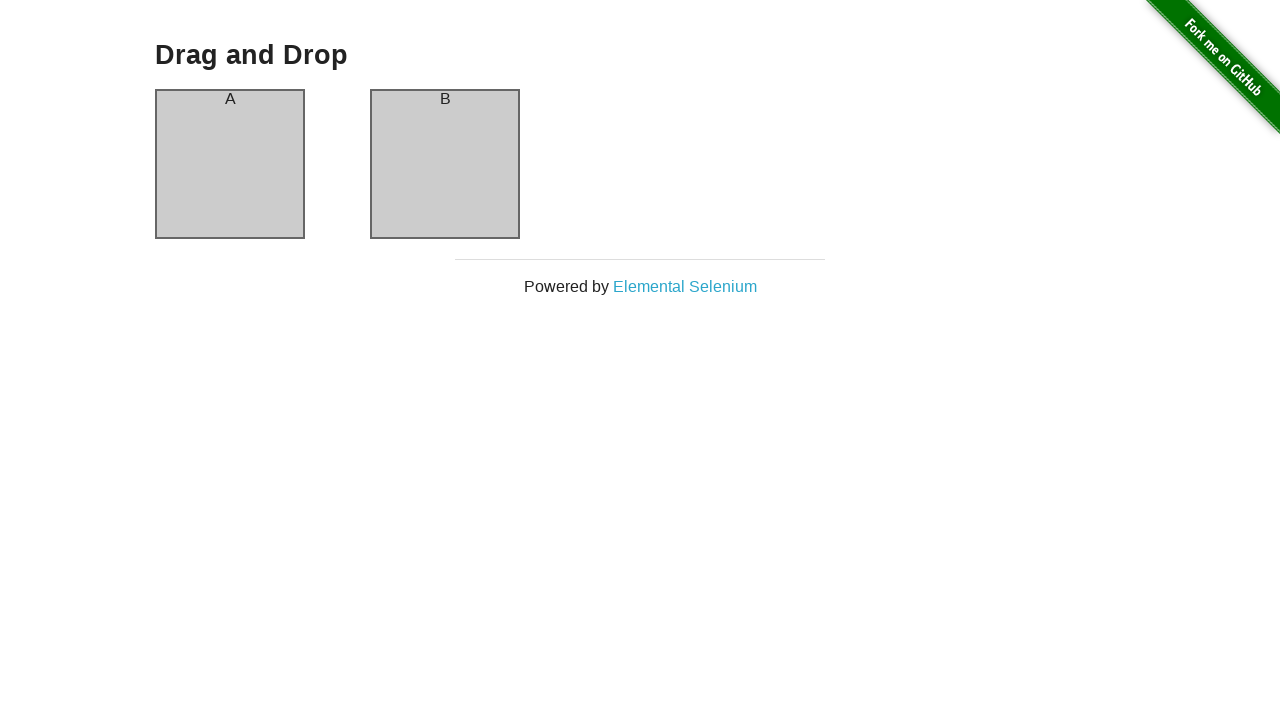

Waited for column A element to be visible
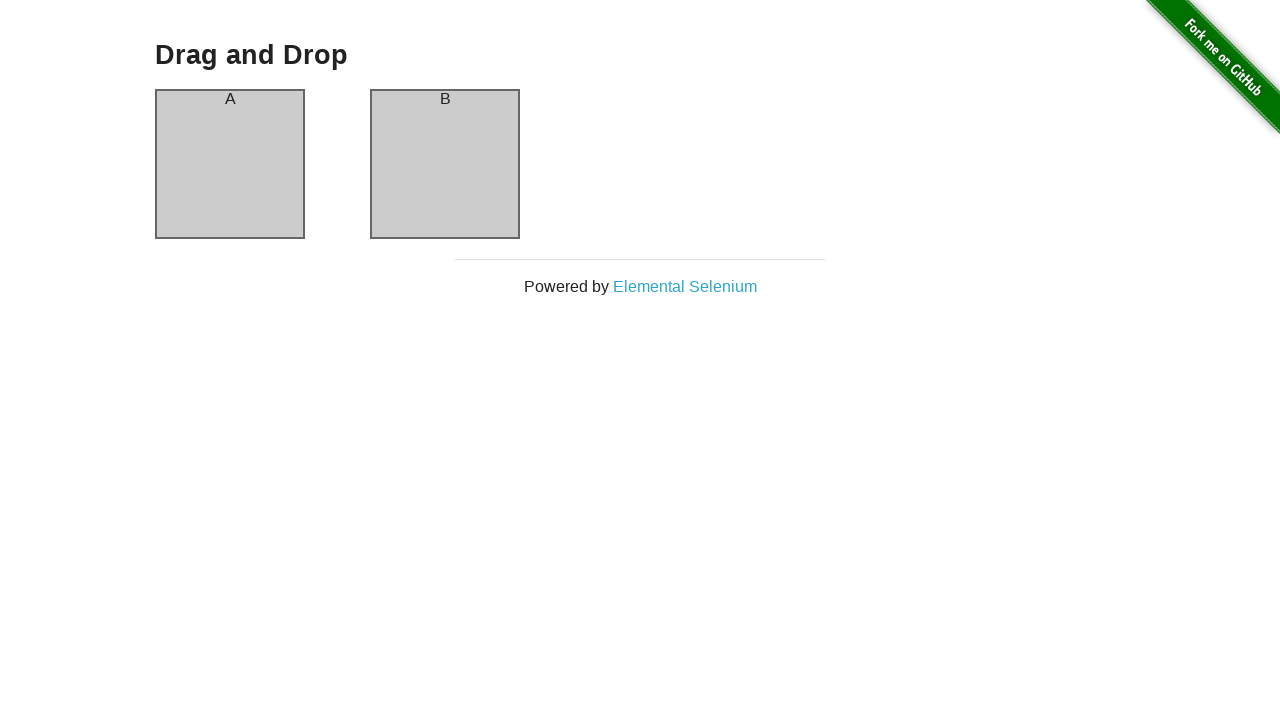

Waited for column B element to be visible
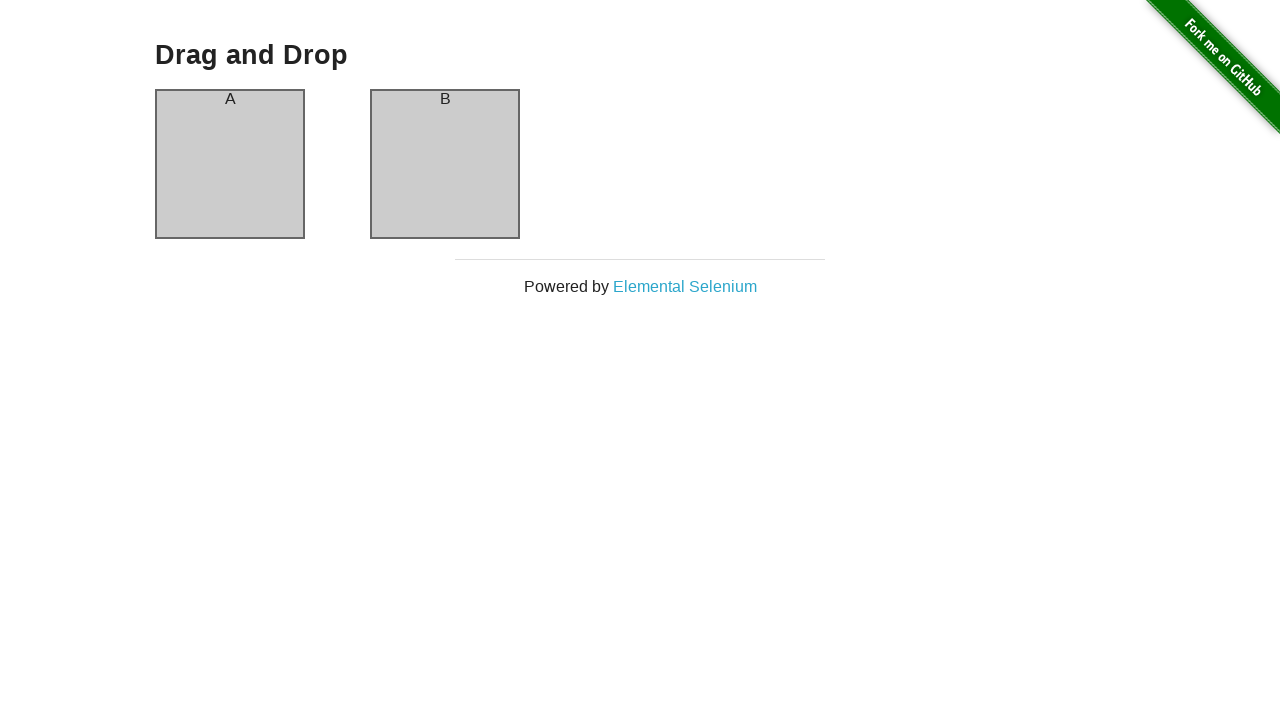

Located column A as source element
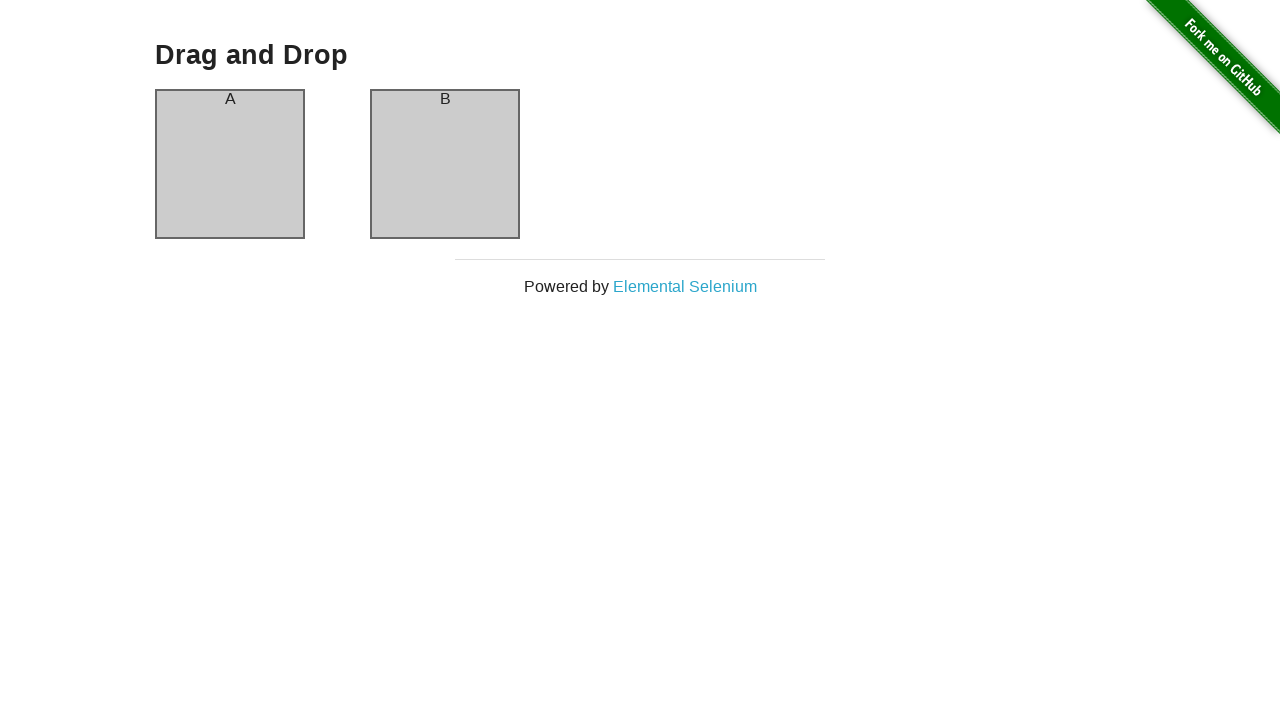

Located column B as destination element
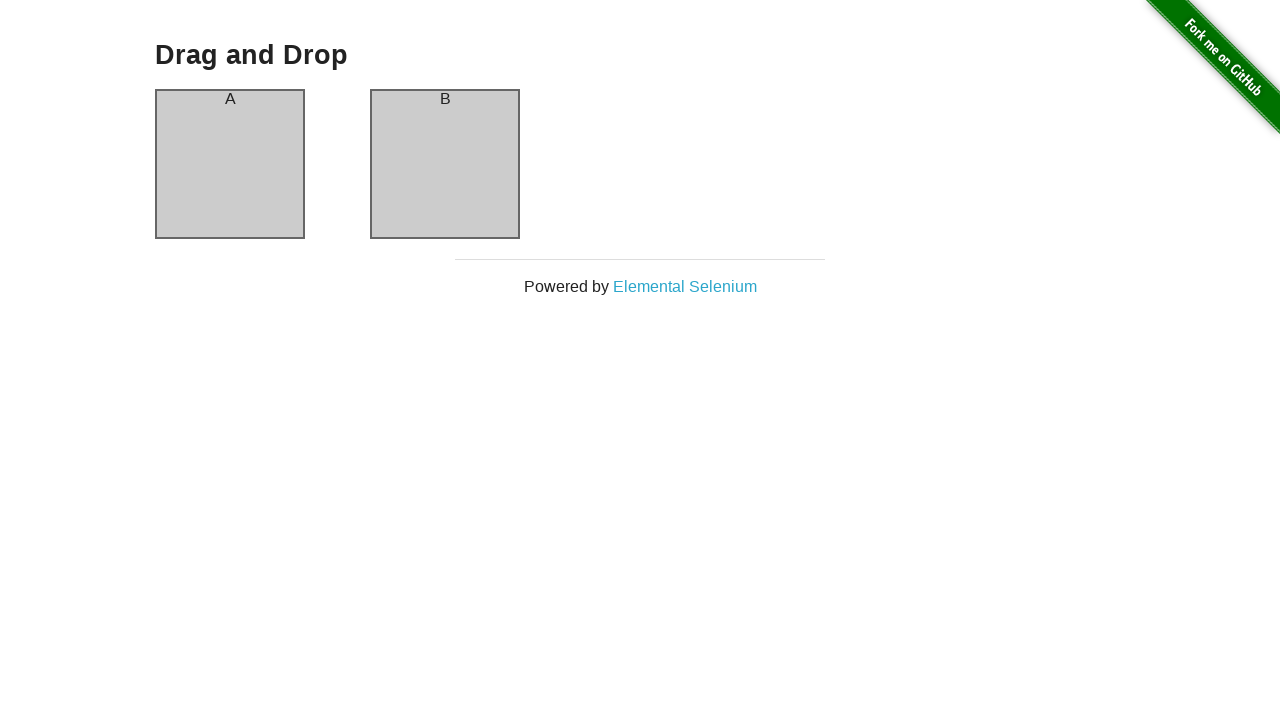

Dragged column A to column B using drag_to approach at (445, 164)
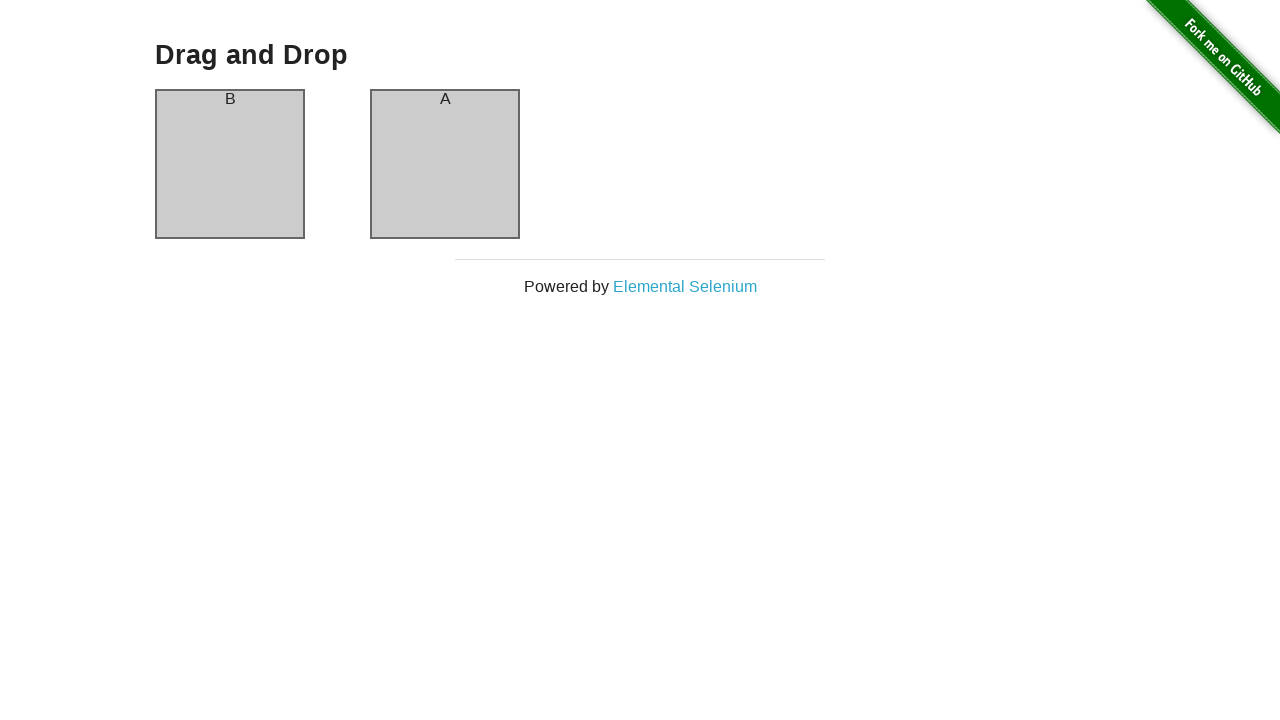

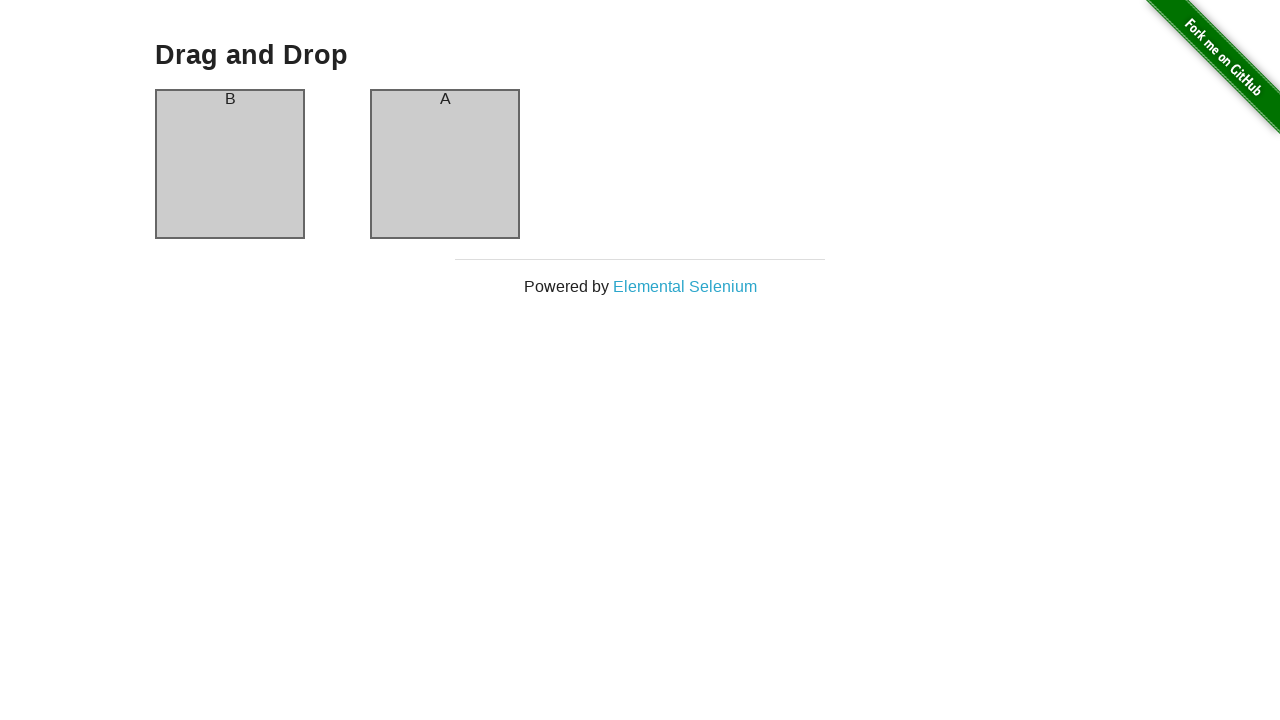